Tests a registration form by filling in required fields (first name, last name, email) and verifying successful registration message

Starting URL: http://suninjuly.github.io/registration1.html

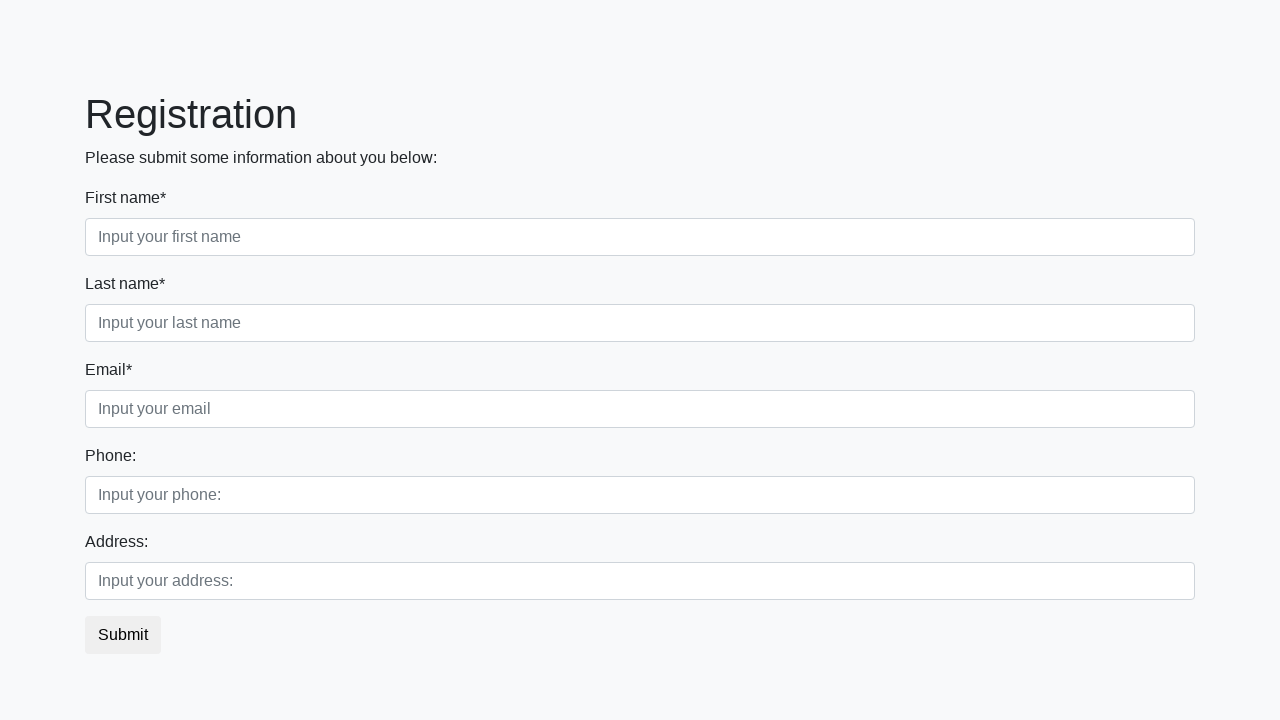

Filled first name field with 'Ivan' on input[placeholder='Input your first name']
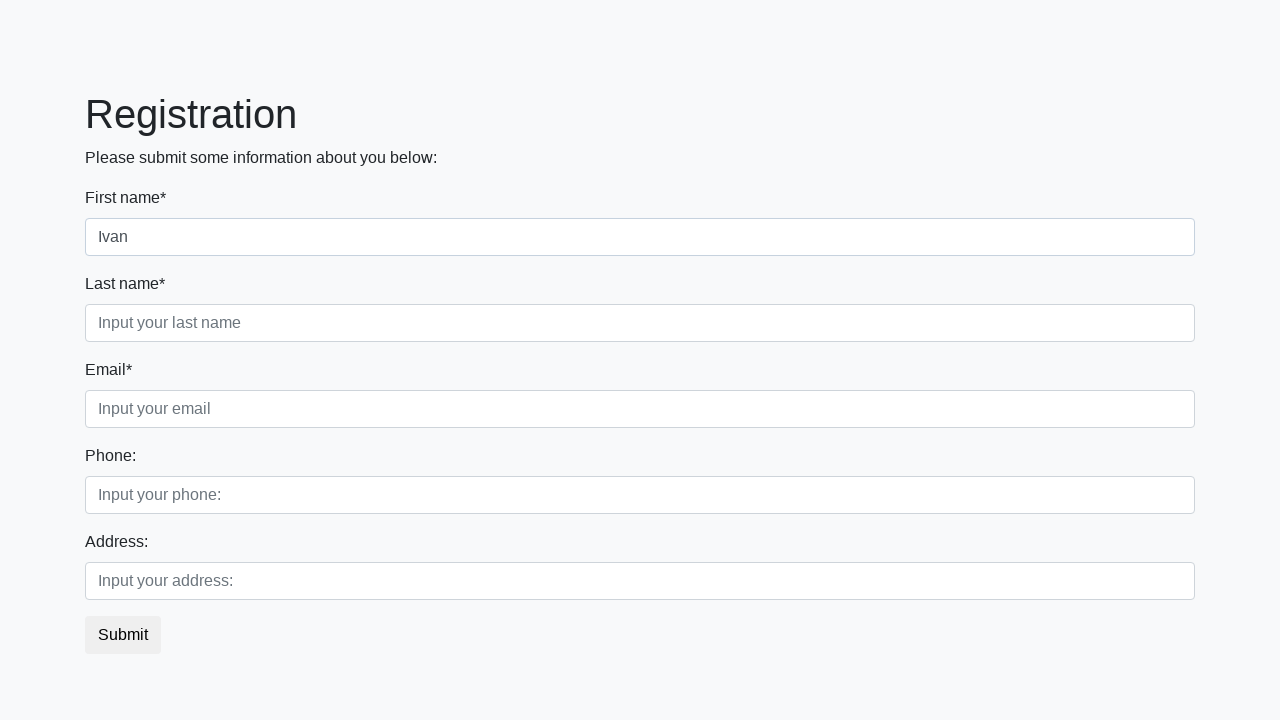

Filled last name field with 'Petrov' on input[placeholder='Input your last name']
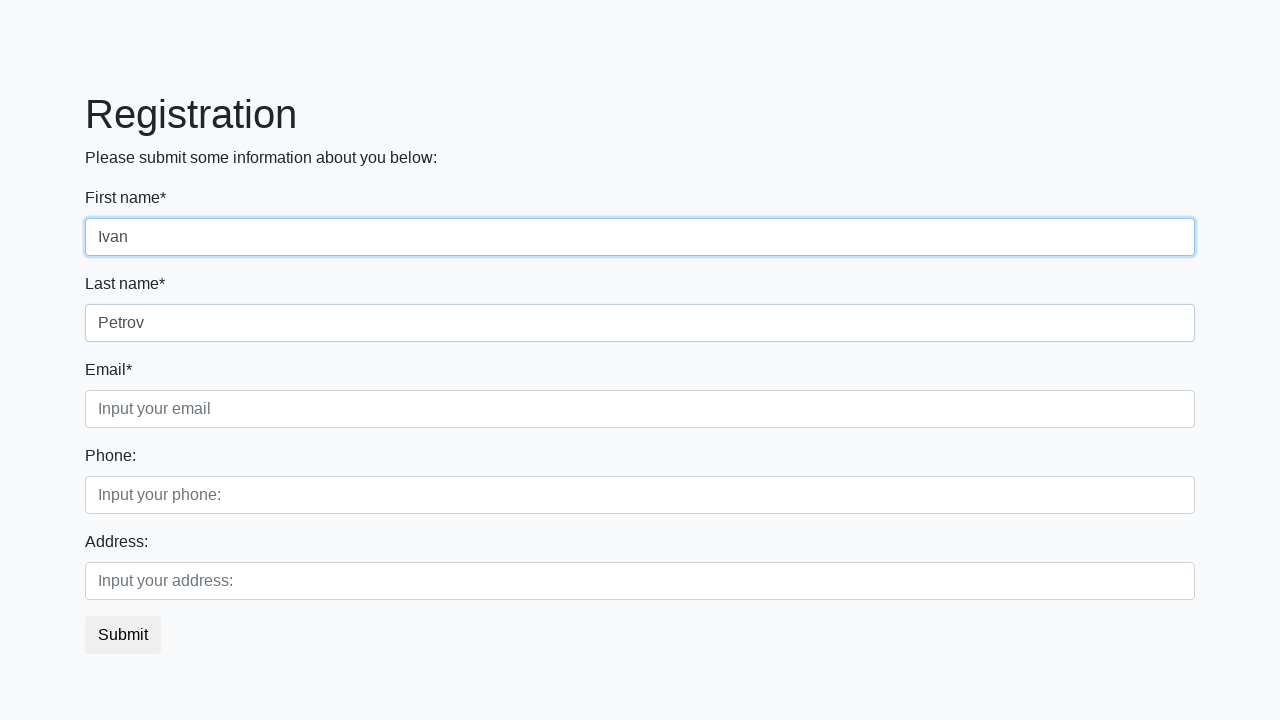

Filled email field with 'aa@mail.ru' on input[placeholder='Input your email']
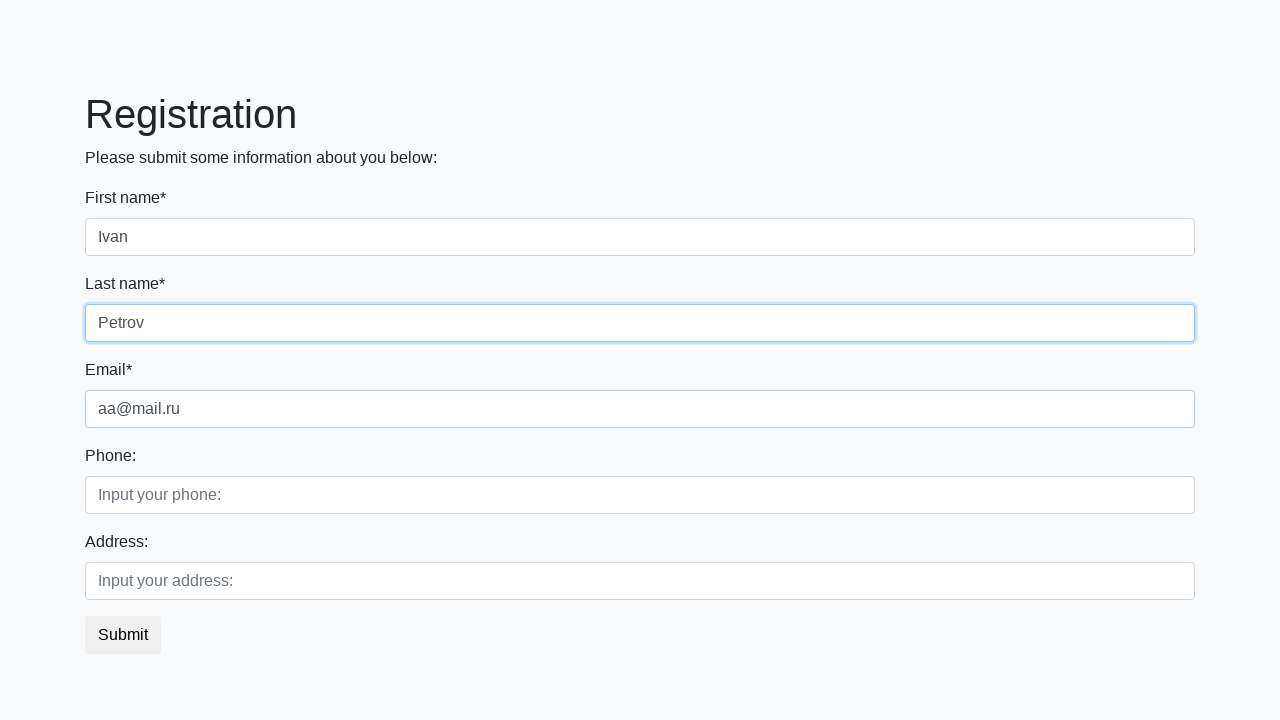

Clicked submit button to register at (123, 635) on button.btn
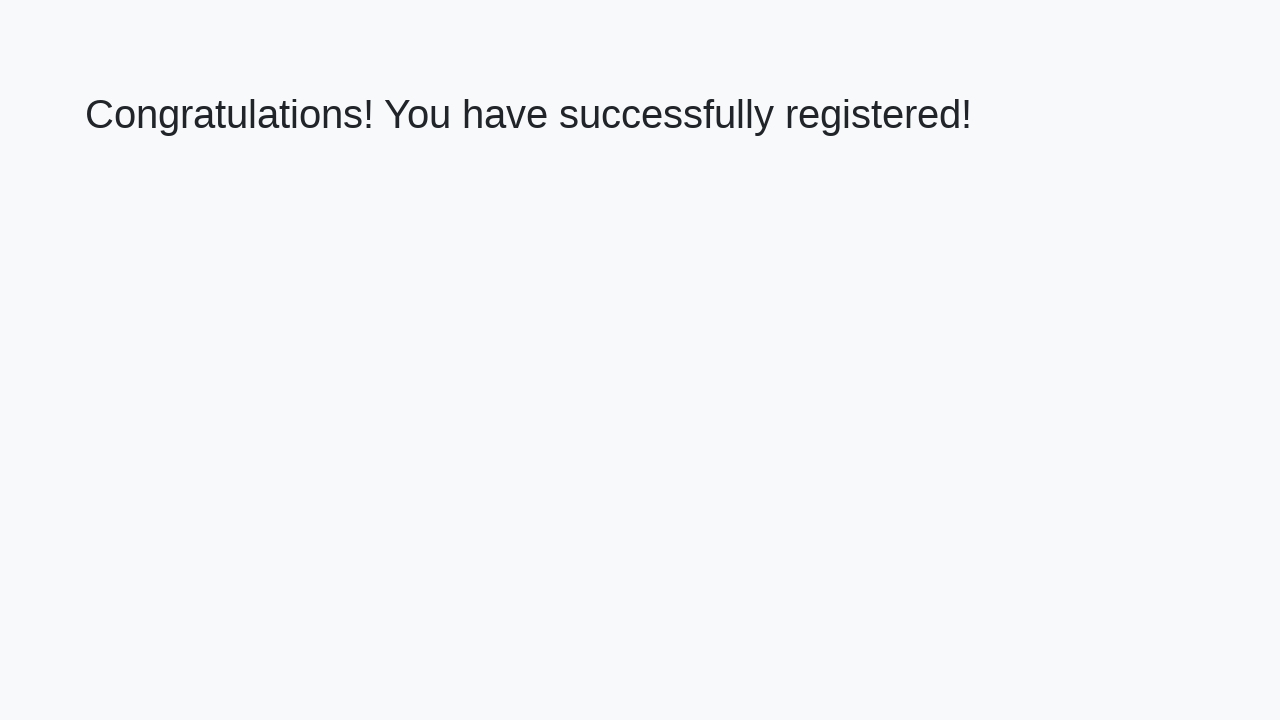

Success heading loaded after registration
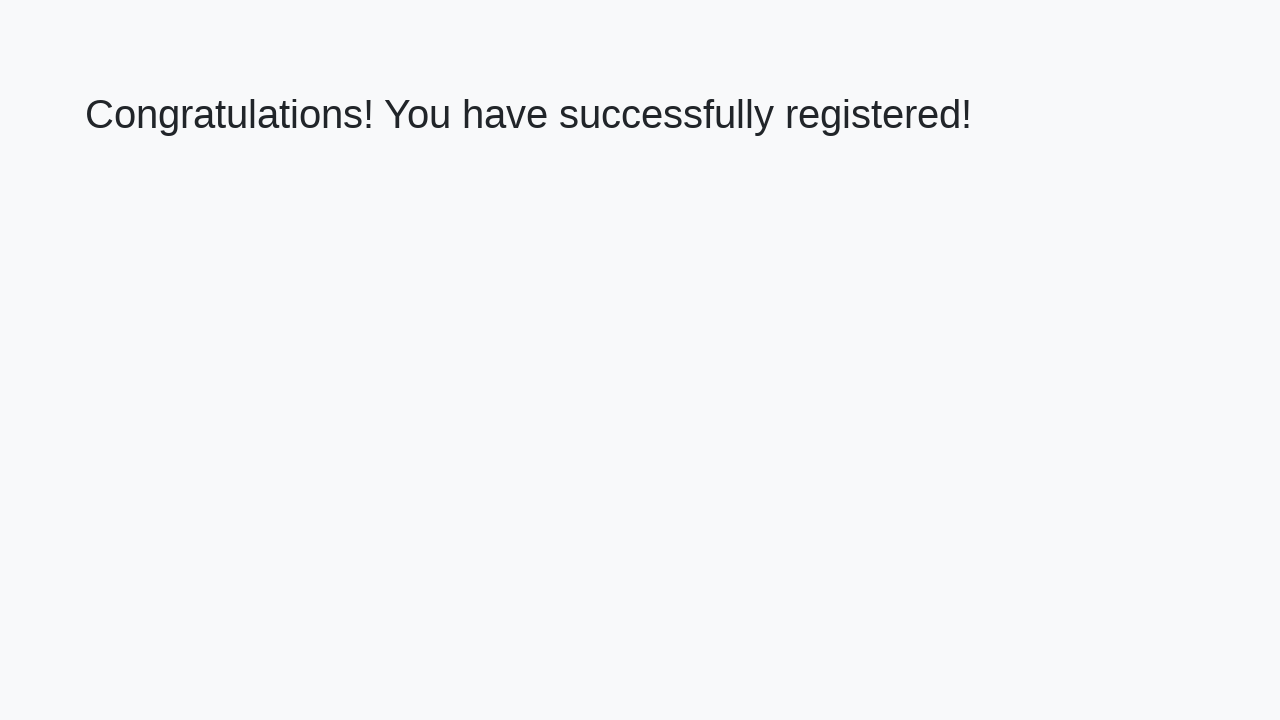

Verified successful registration message: 'Congratulations! You have successfully registered!'
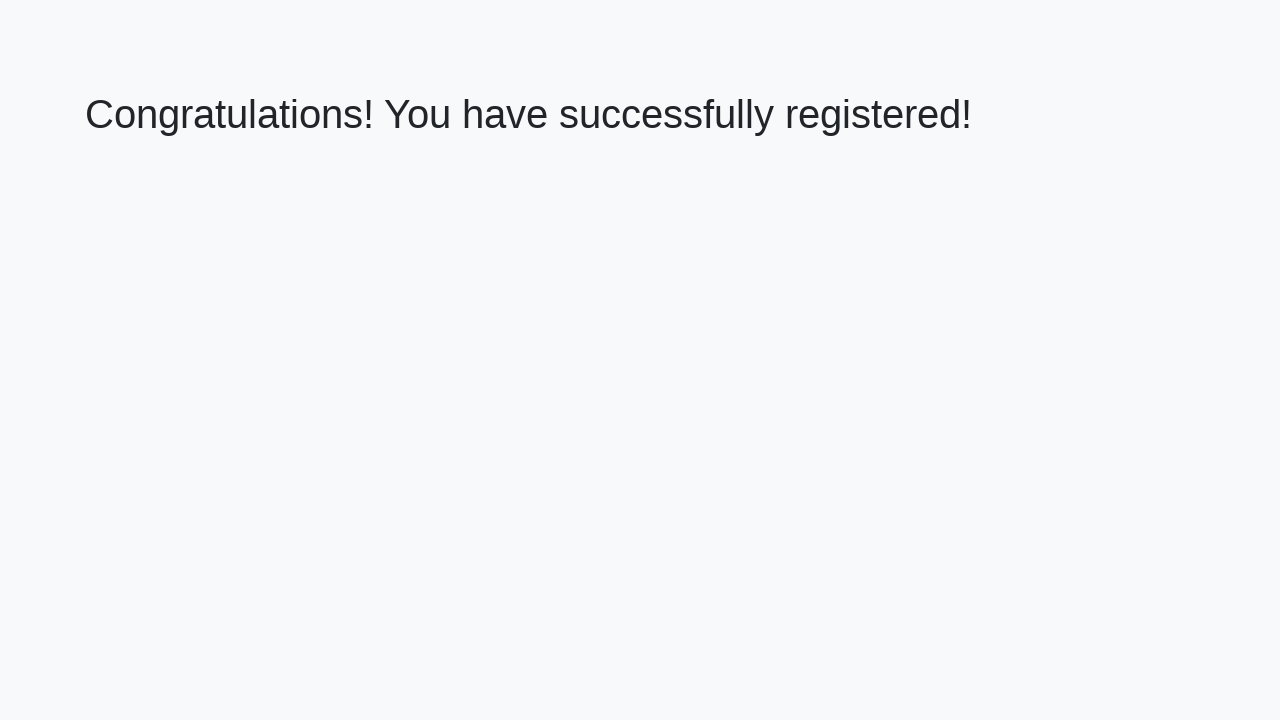

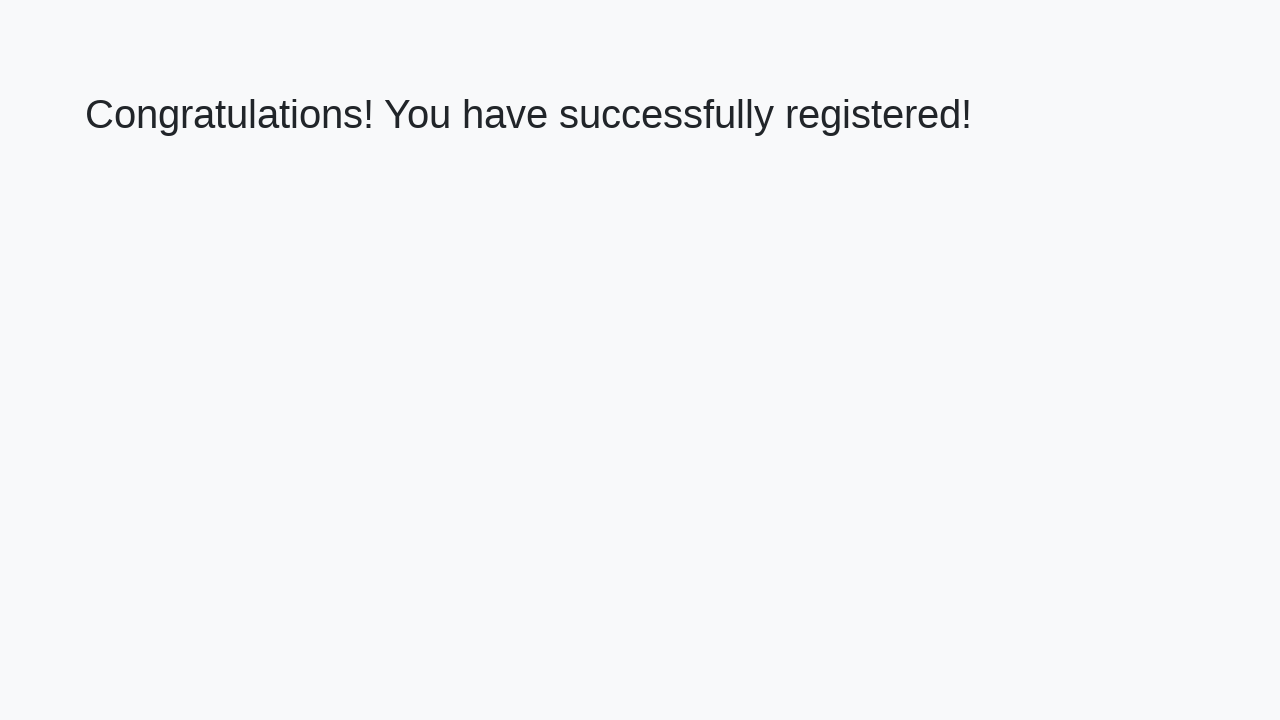